Types an email address into the action-email input field and verifies the value was entered correctly

Starting URL: https://example.cypress.io/commands/actions

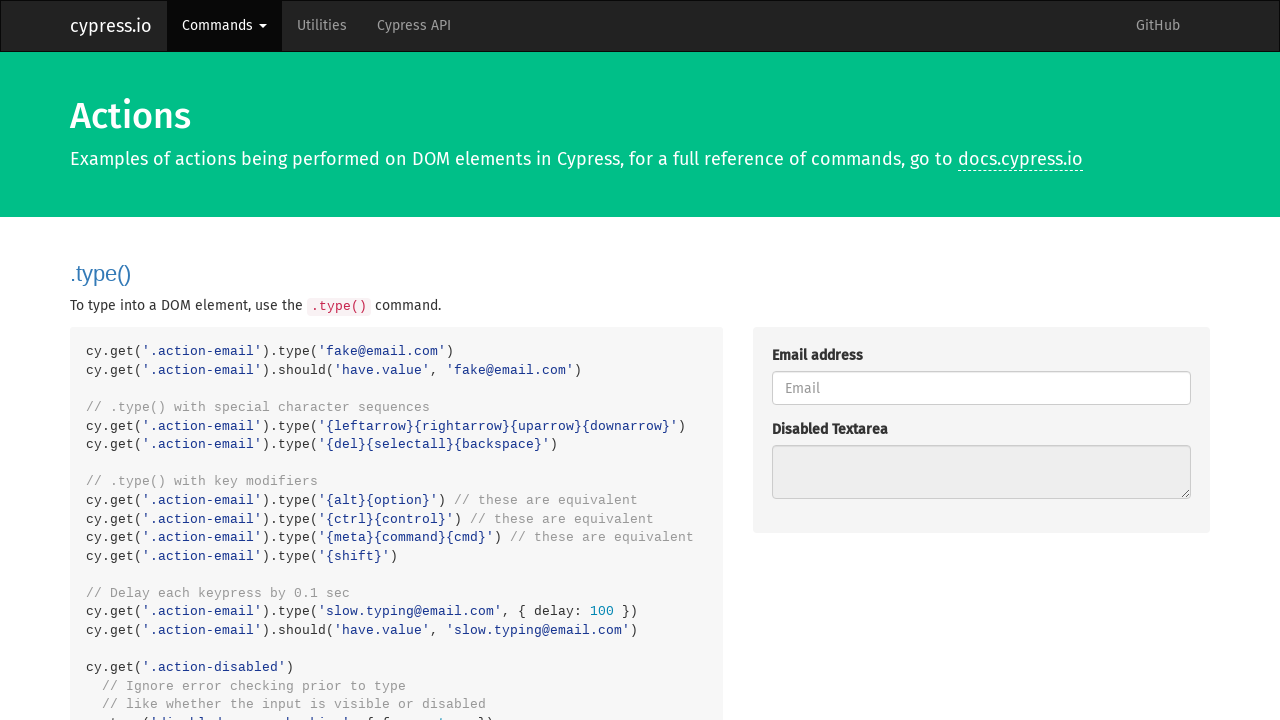

Filled action-email input field with 'test@test.com' on .action-email
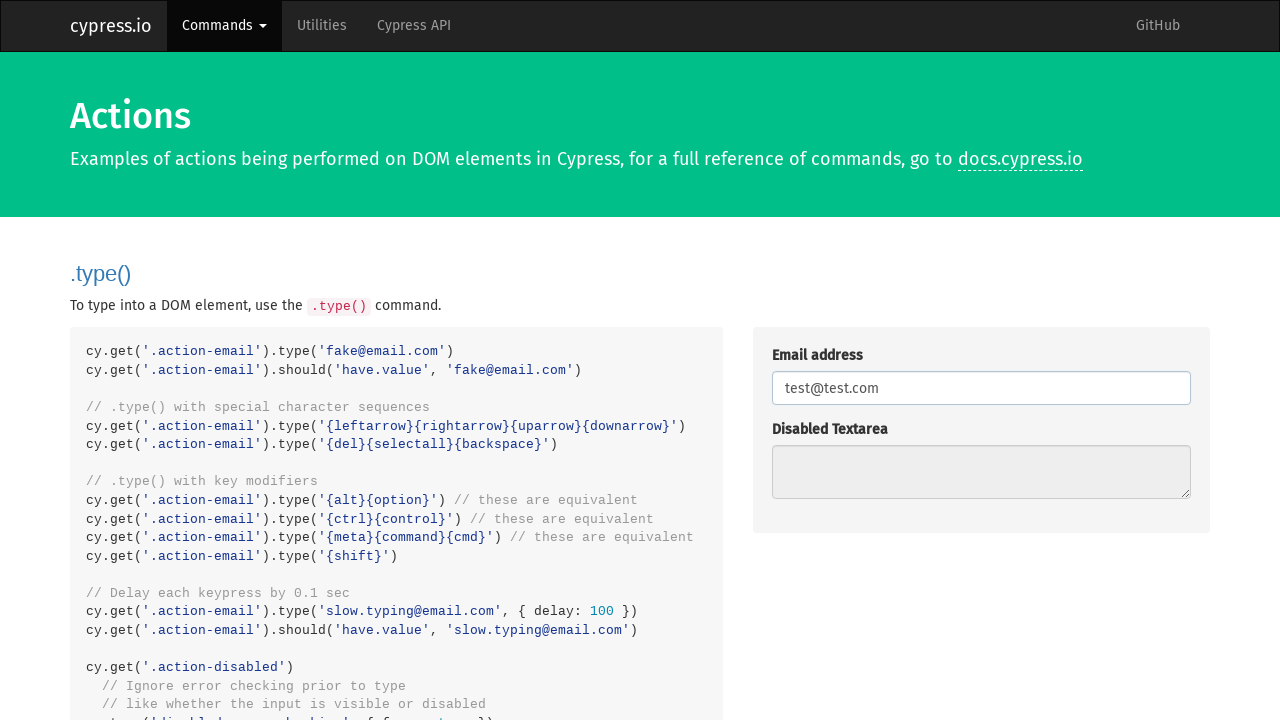

Verified that action-email input field contains 'test@test.com'
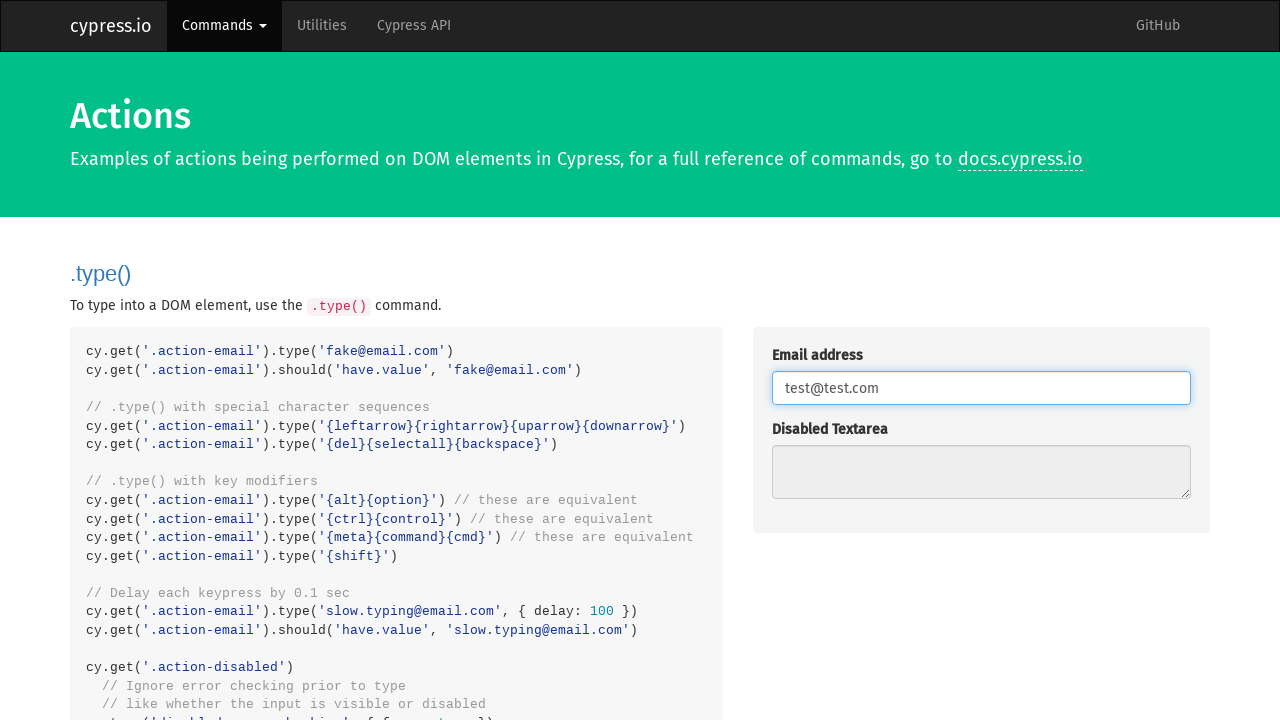

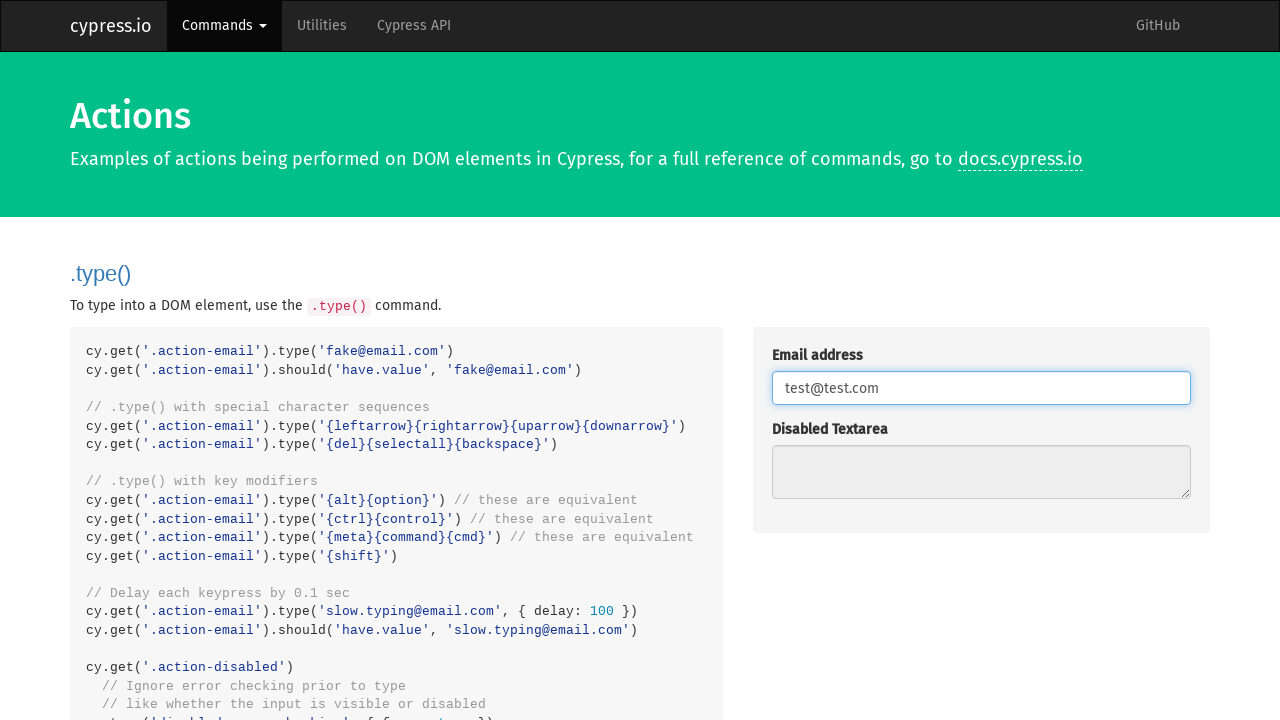